Tests dropdown selection functionality by selecting different options and verifying the selections

Starting URL: https://the-internet.herokuapp.com/dropdown

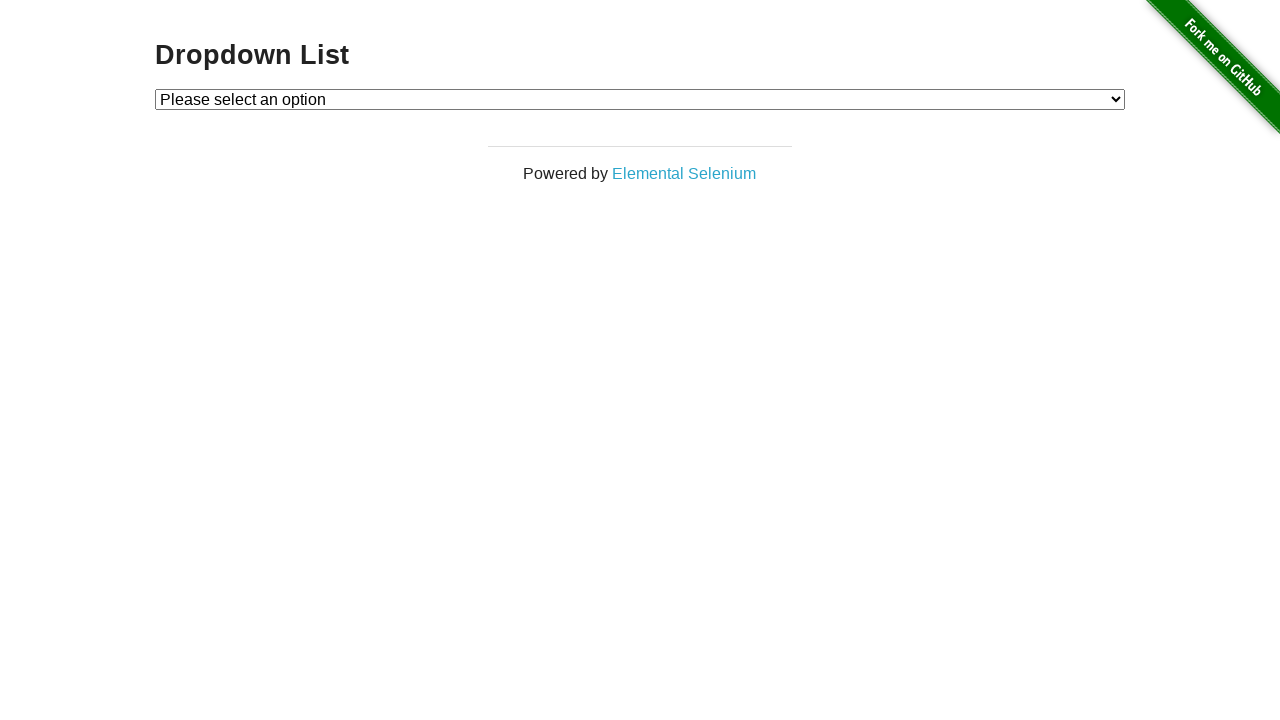

Selected first option (index 1) from dropdown on #dropdown
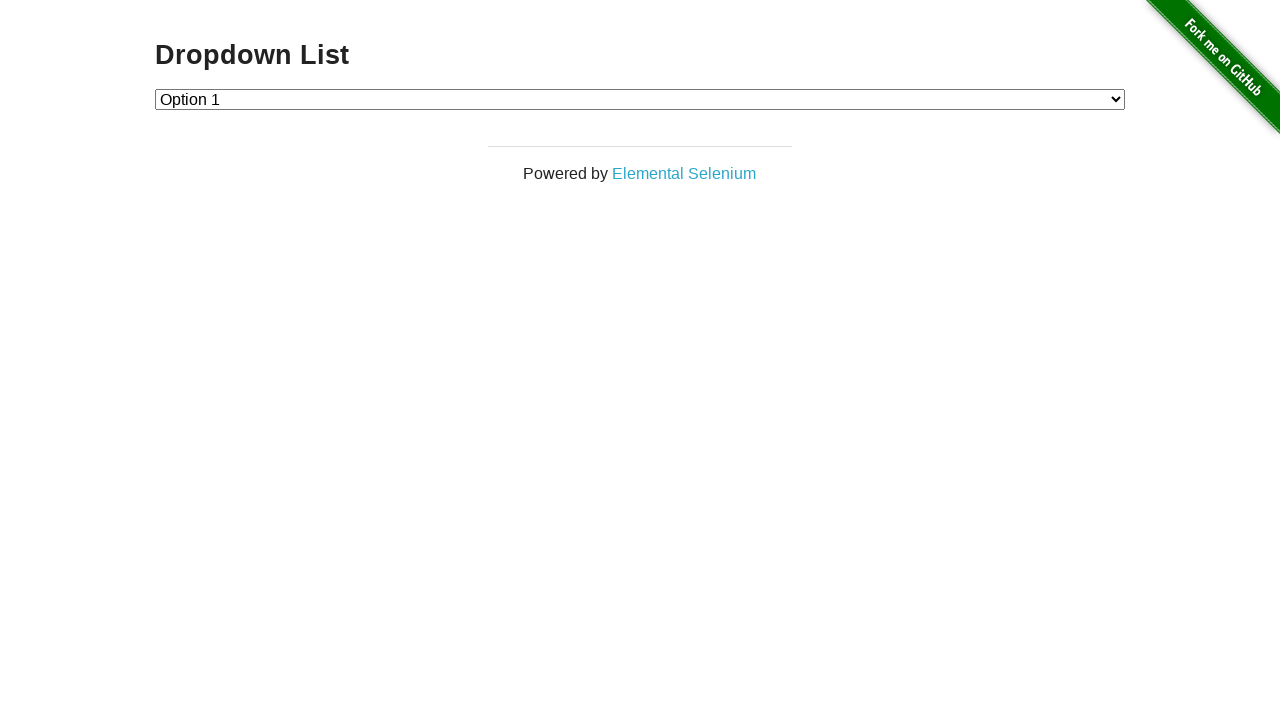

Selected second option (index 2) from dropdown on #dropdown
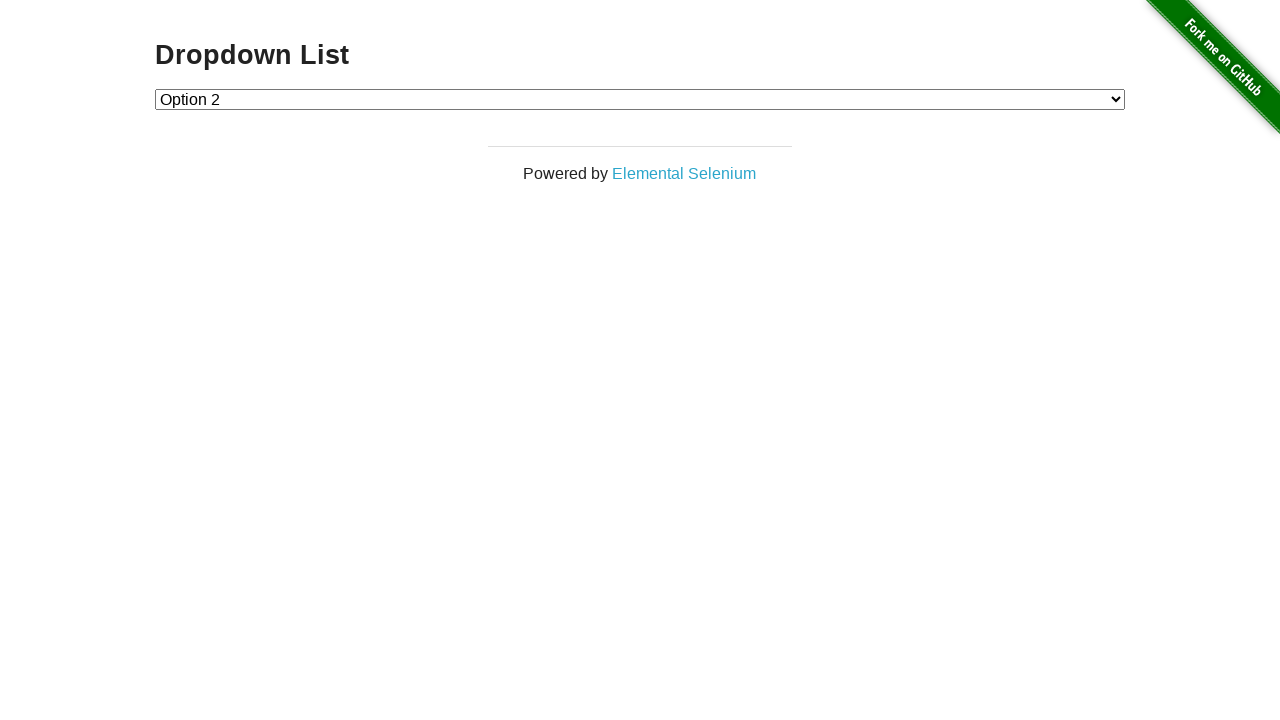

Retrieved text content of selected option
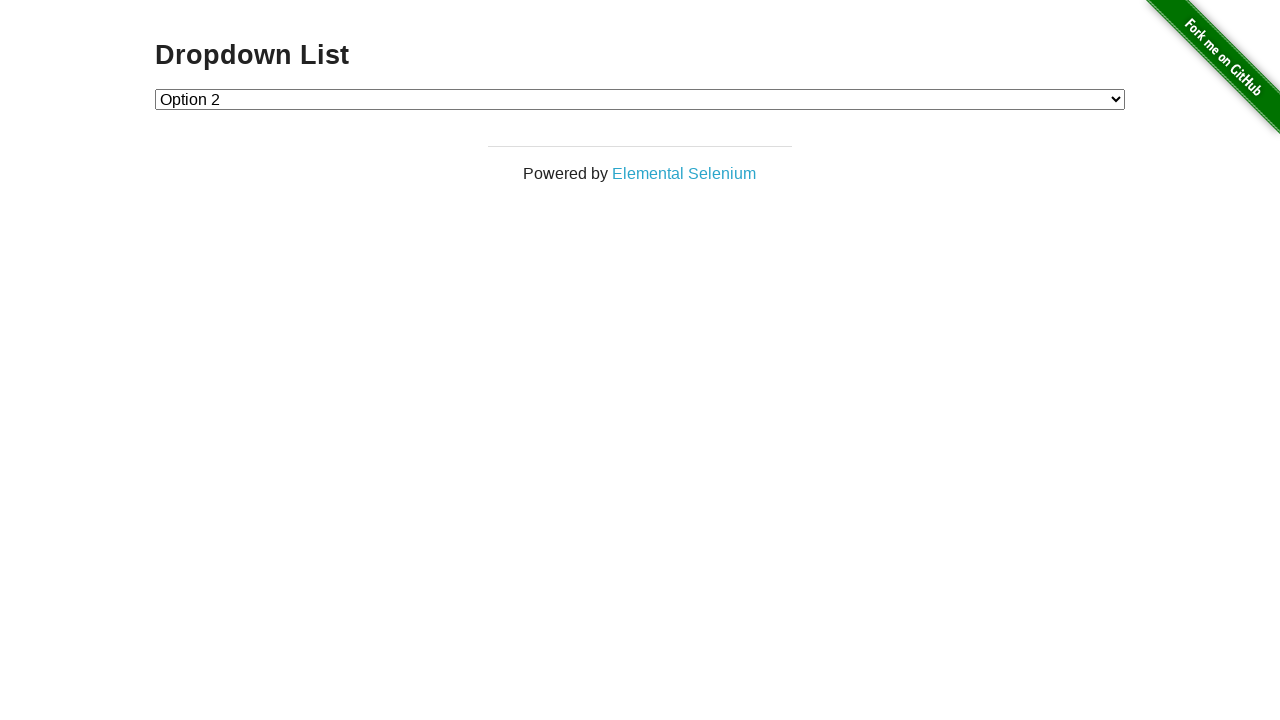

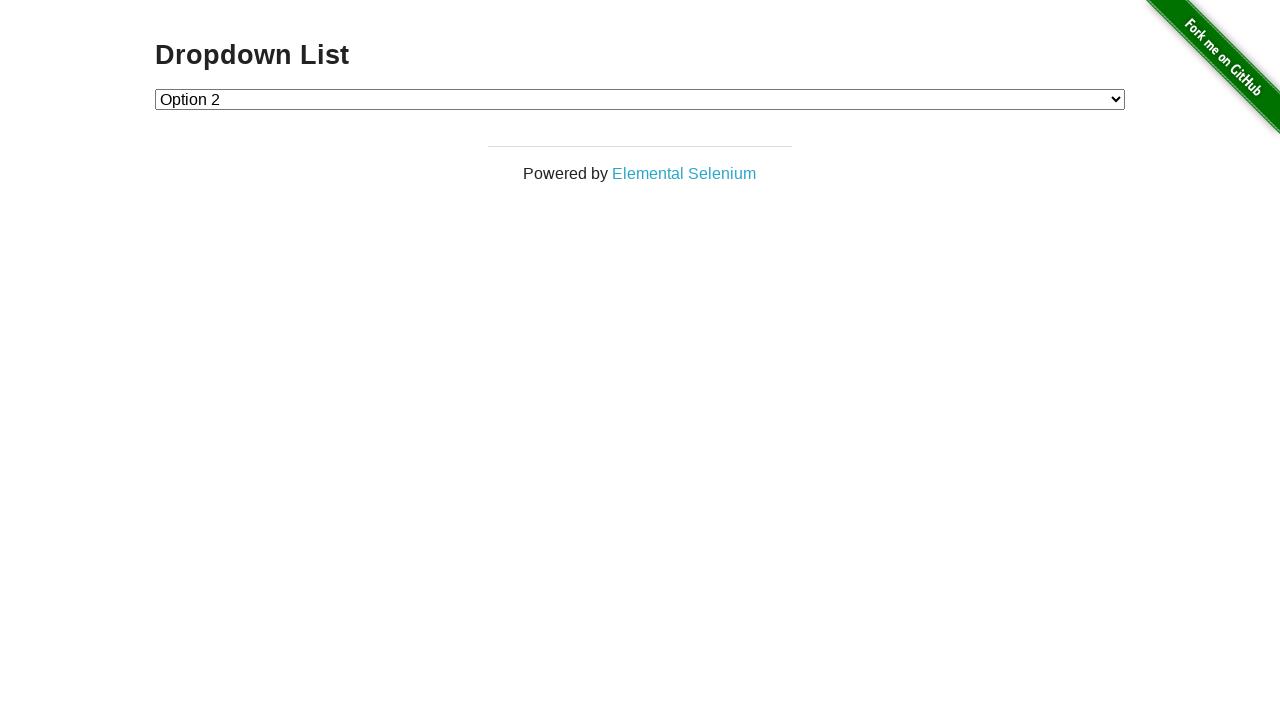